Opens the Selenium official website and maximizes the browser window to verify basic browser automation setup works correctly.

Starting URL: https://selenium.dev

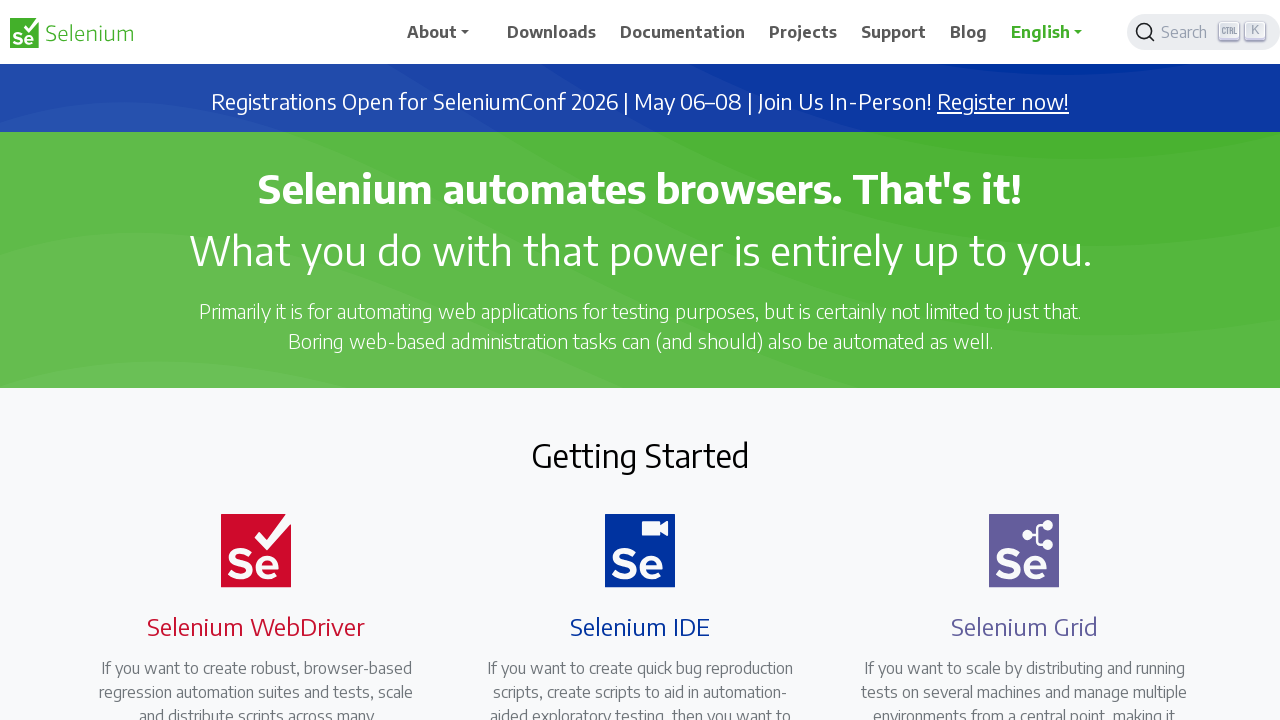

Navigated to https://selenium.dev
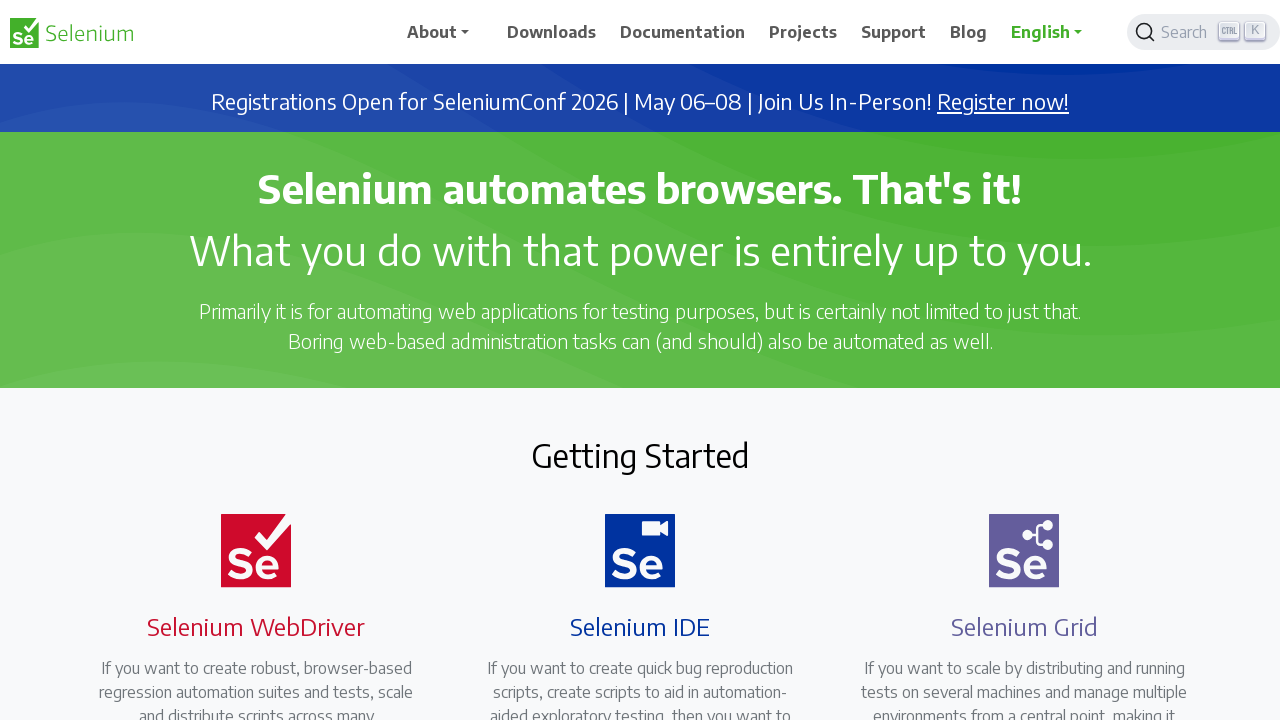

Set viewport size to 1920x1080 to maximize browser window
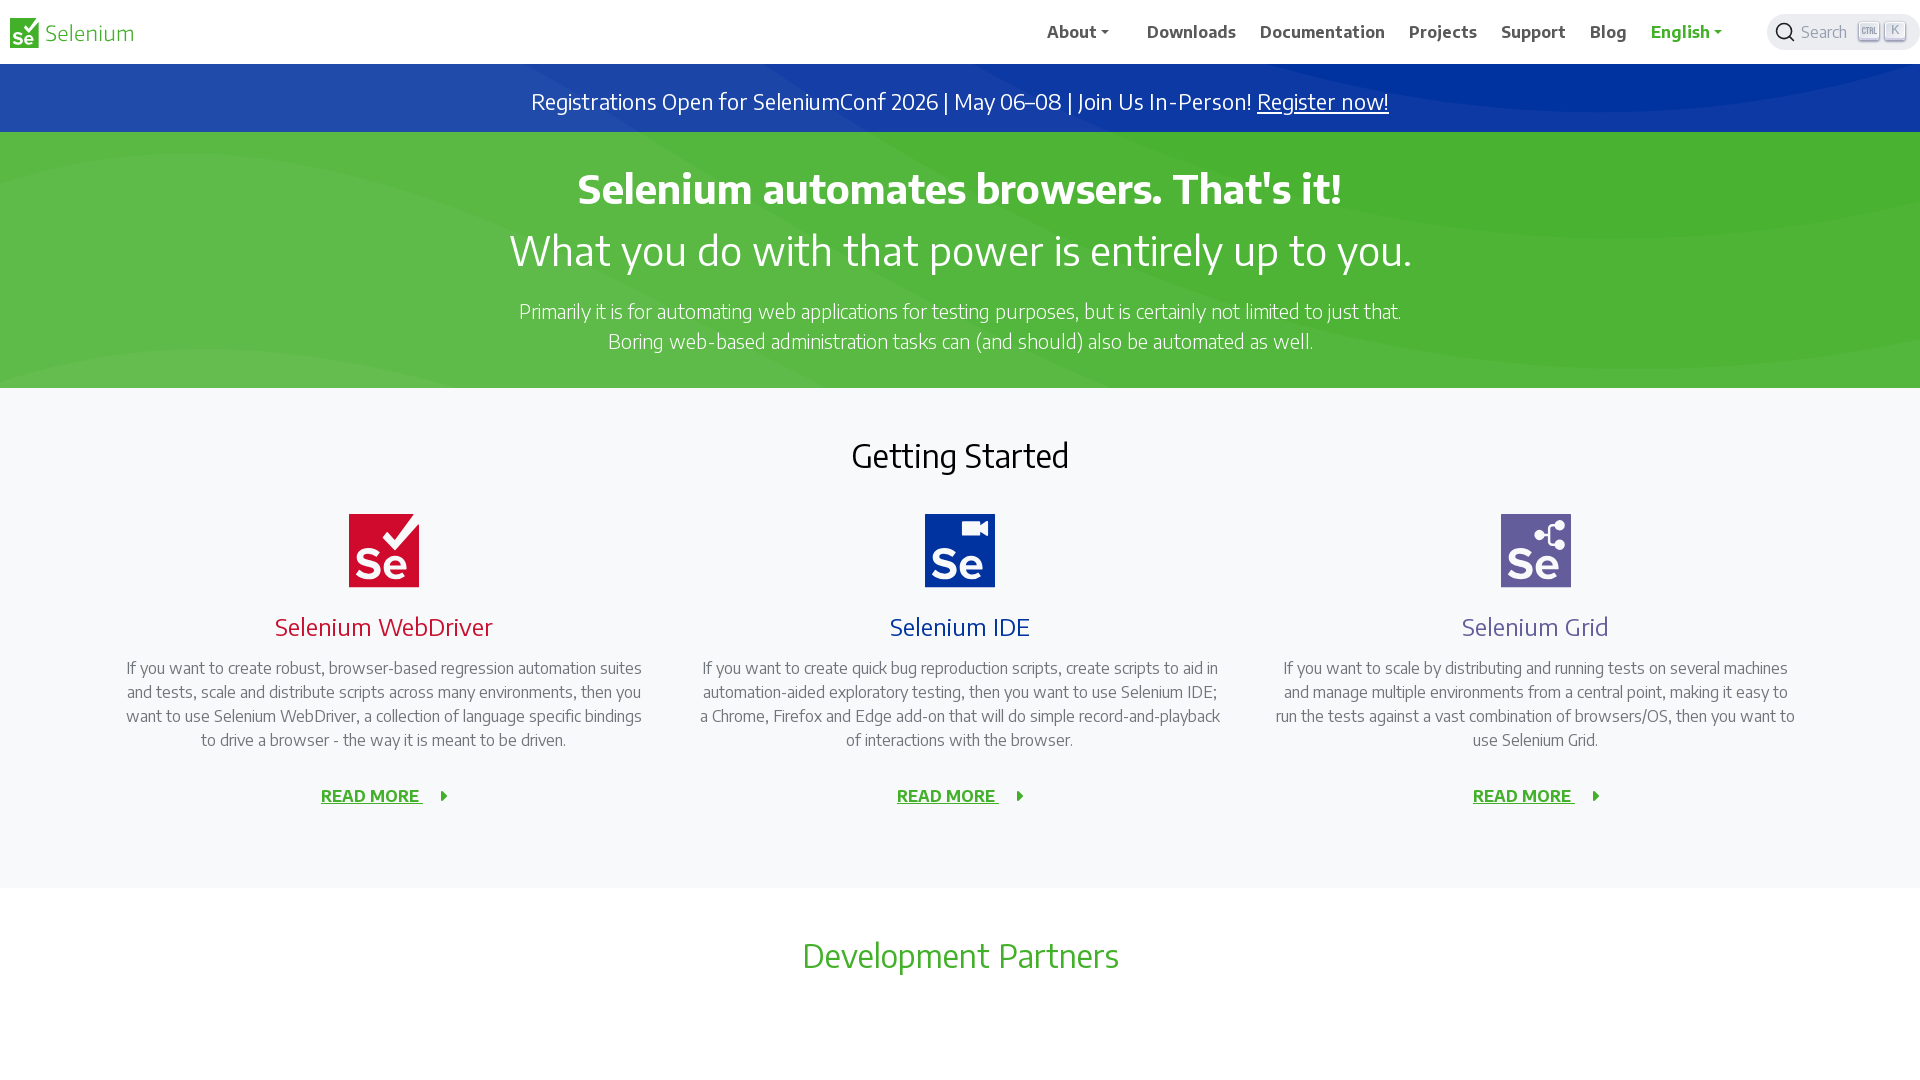

Page fully loaded (domcontentloaded state reached)
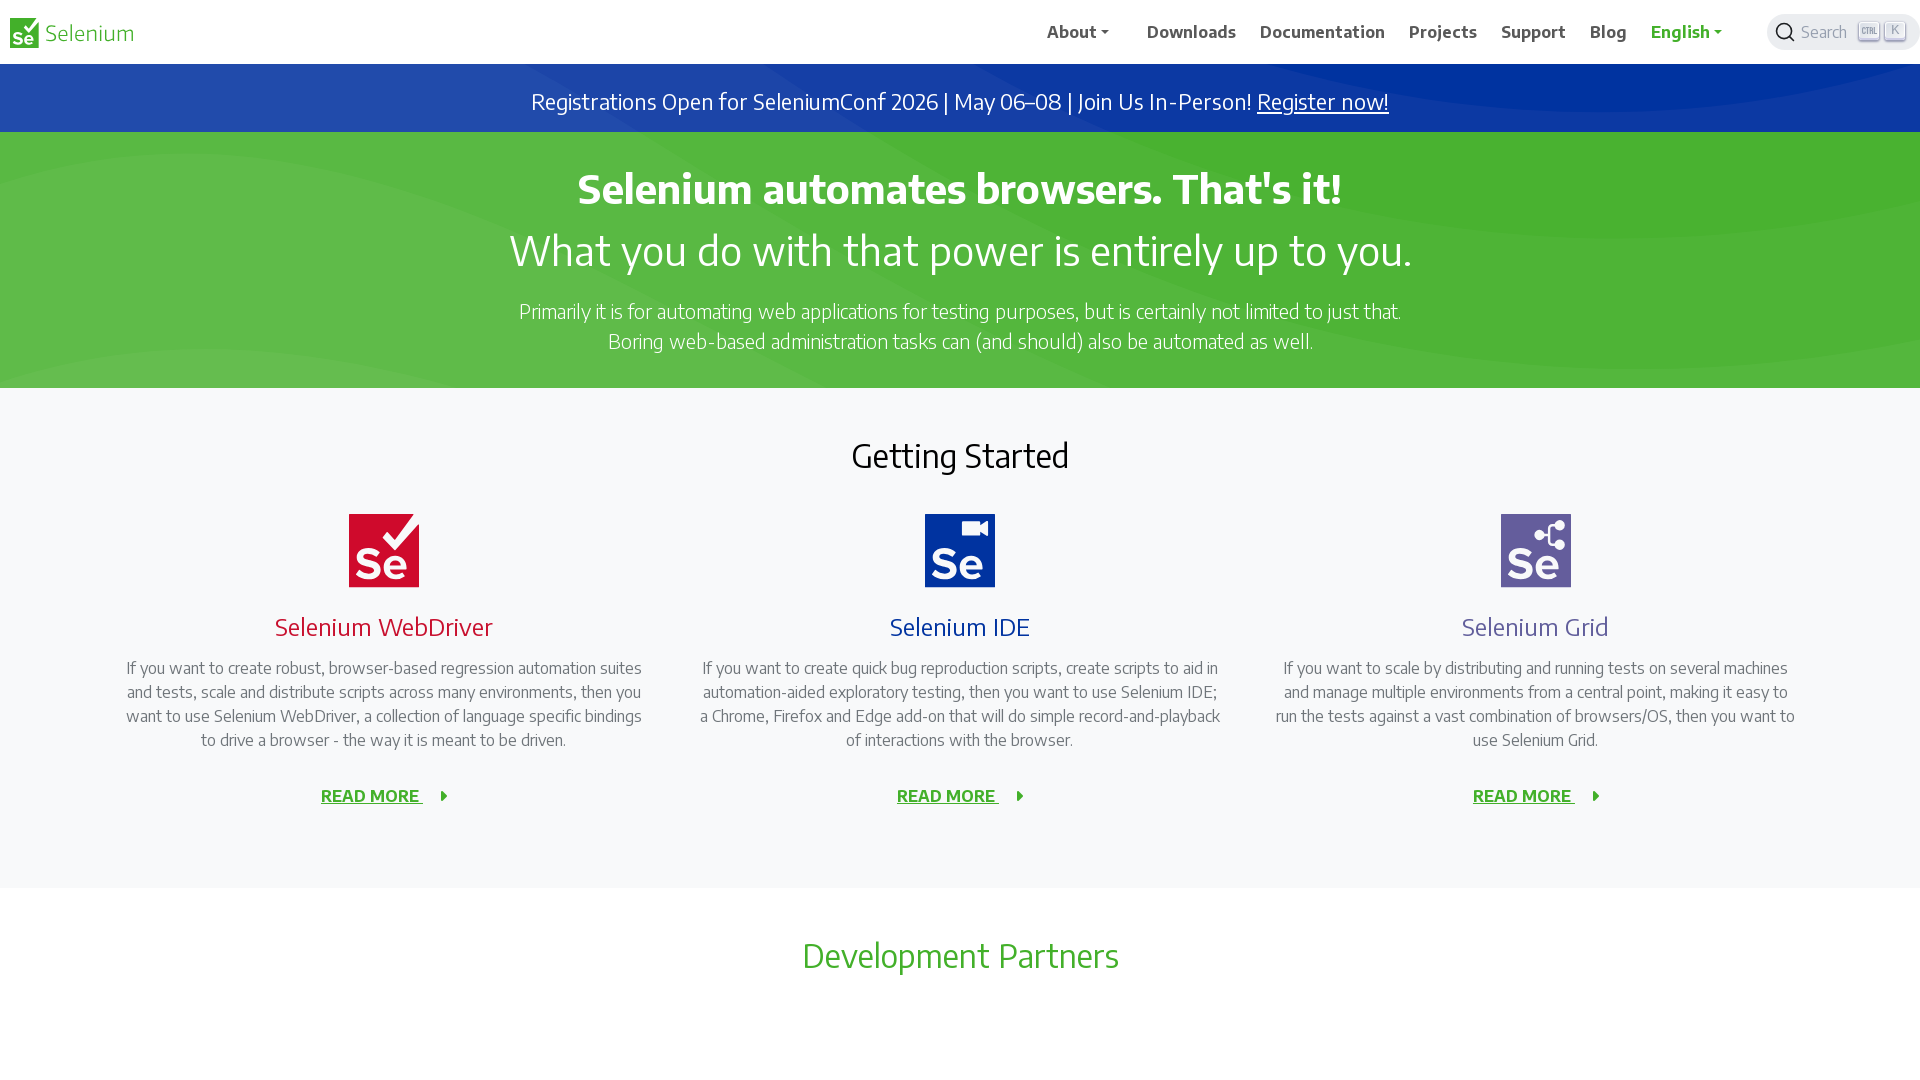

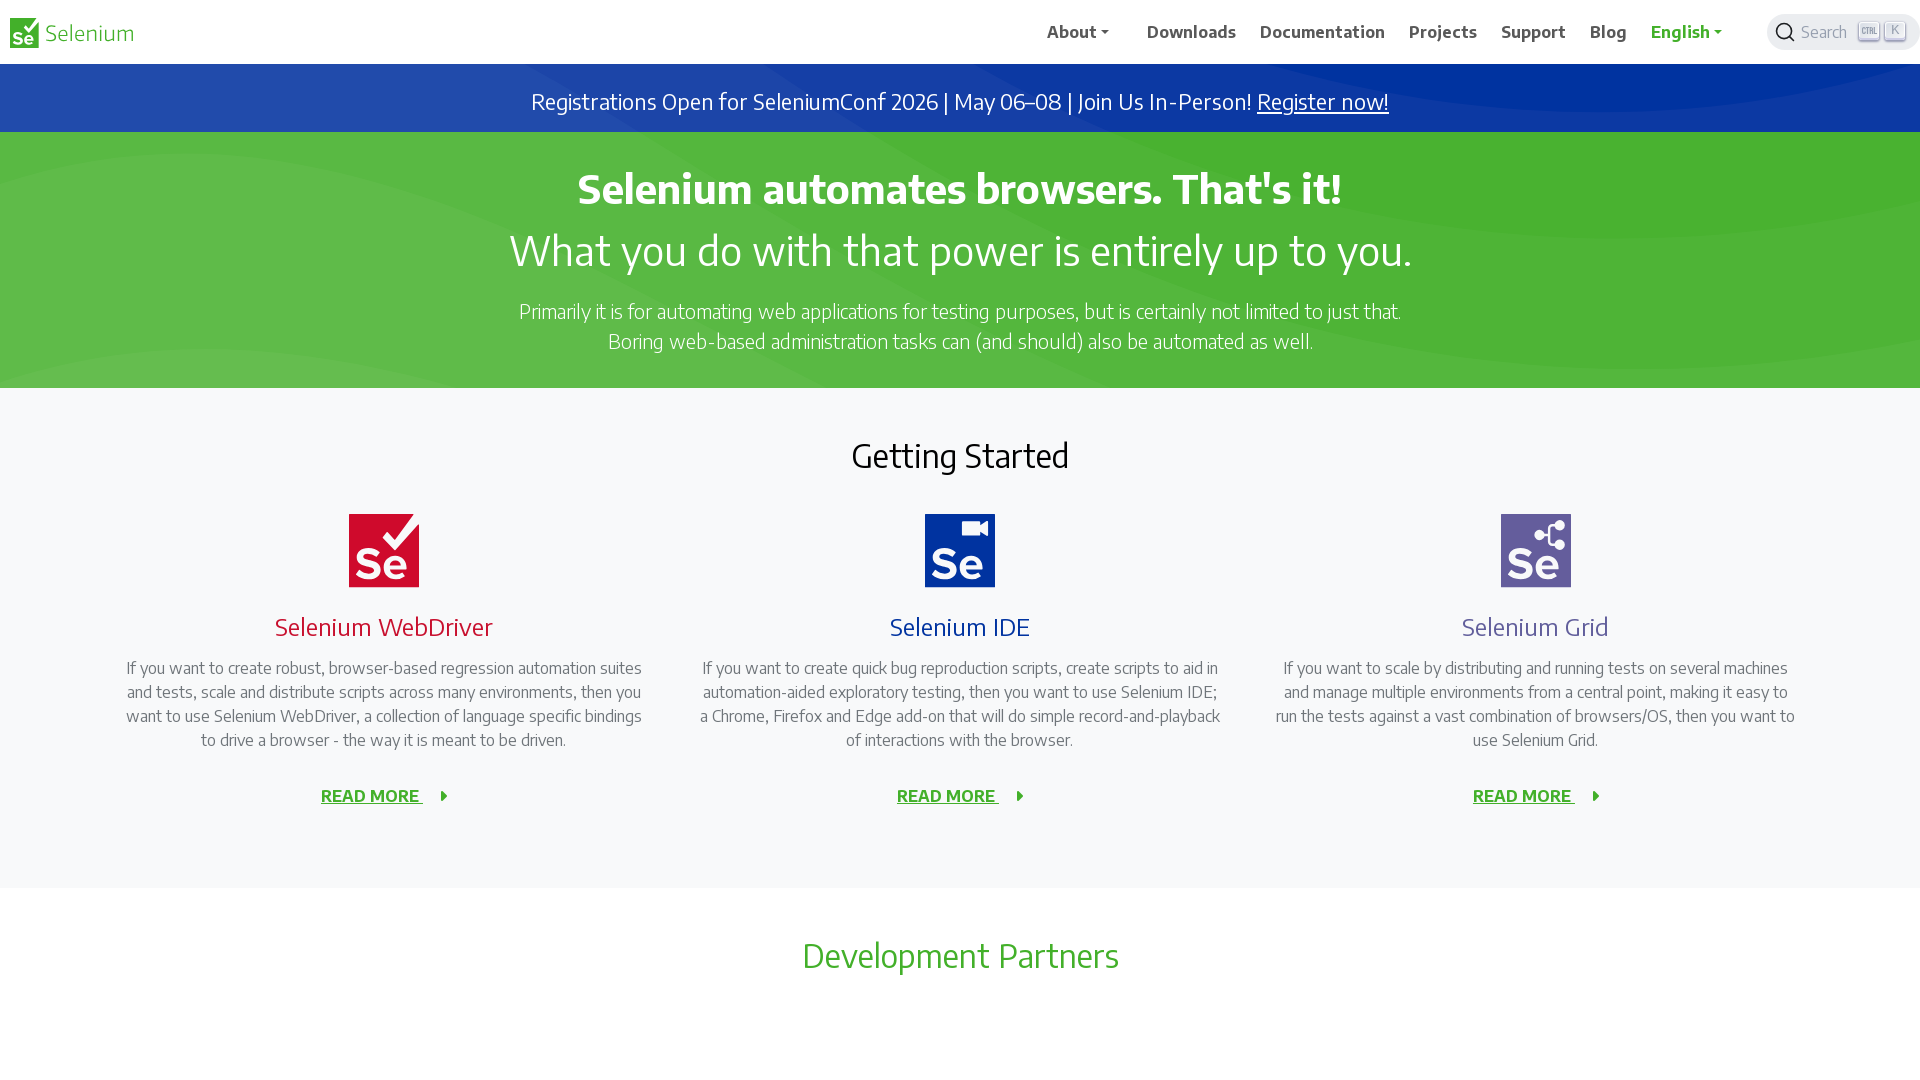